Tests account registration by filling out the registration form with user details including name, email, phone, password and agreeing to terms

Starting URL: https://naveenautomationlabs.com/opencart/index.php?route=account/register

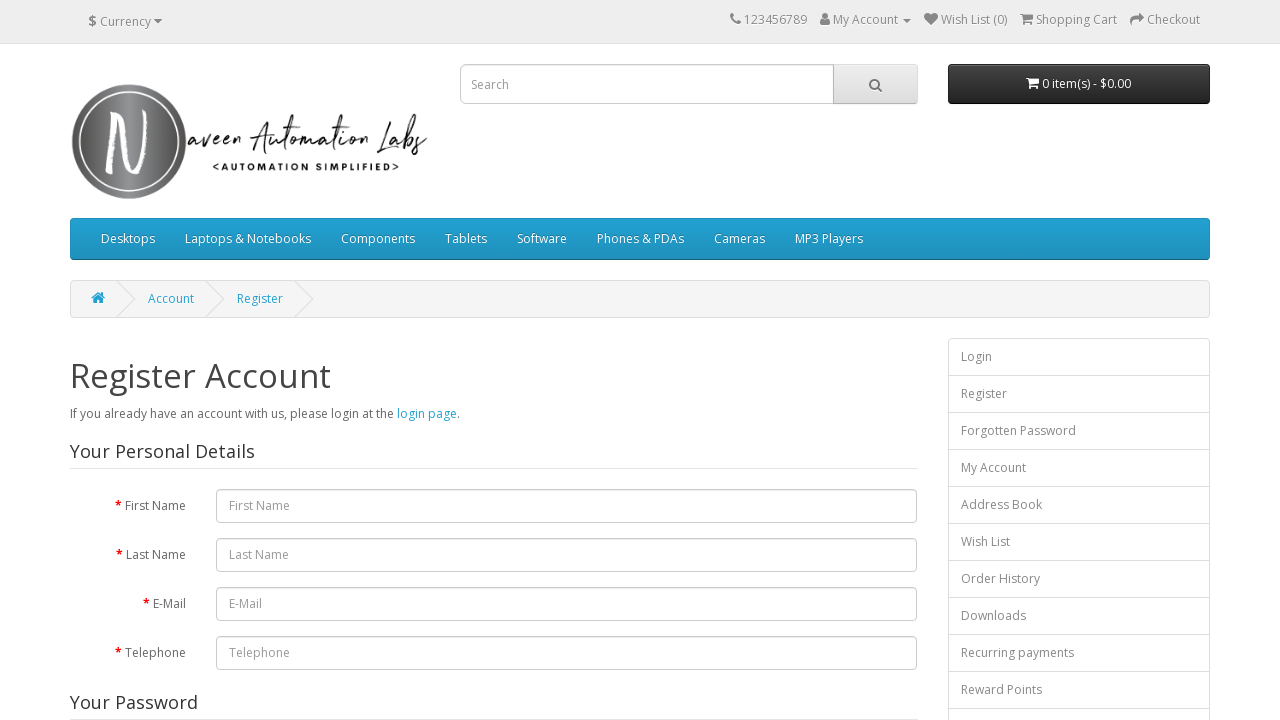

Filled first name field with 'john456' on input[name='firstname']
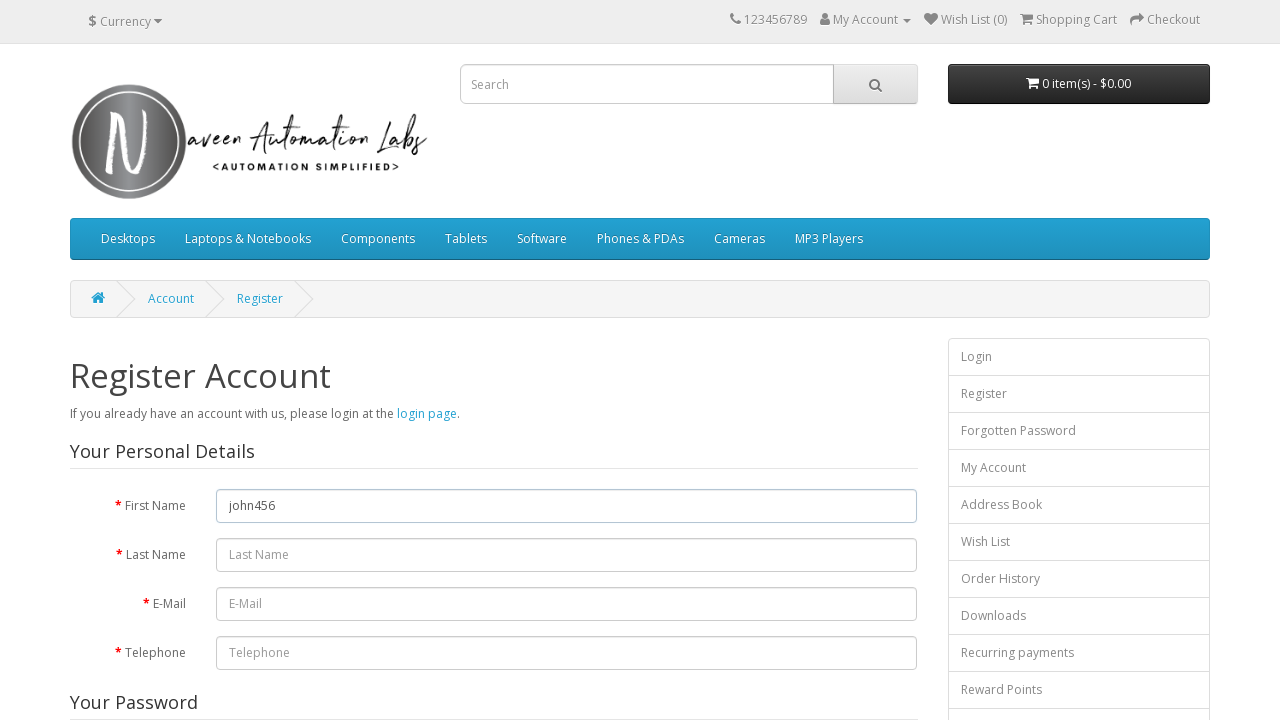

Filled last name field with 'smith789' on input[name='lastname']
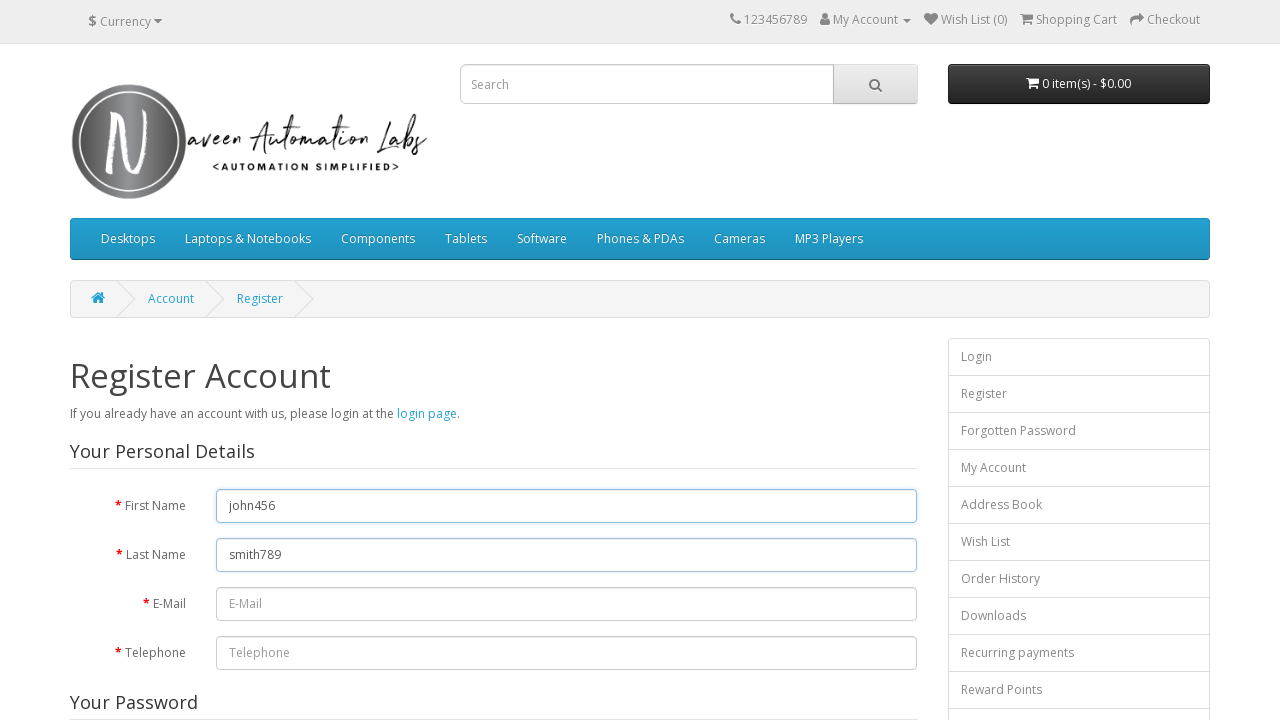

Filled email field with 'john456smith@example.com' on input[name='email']
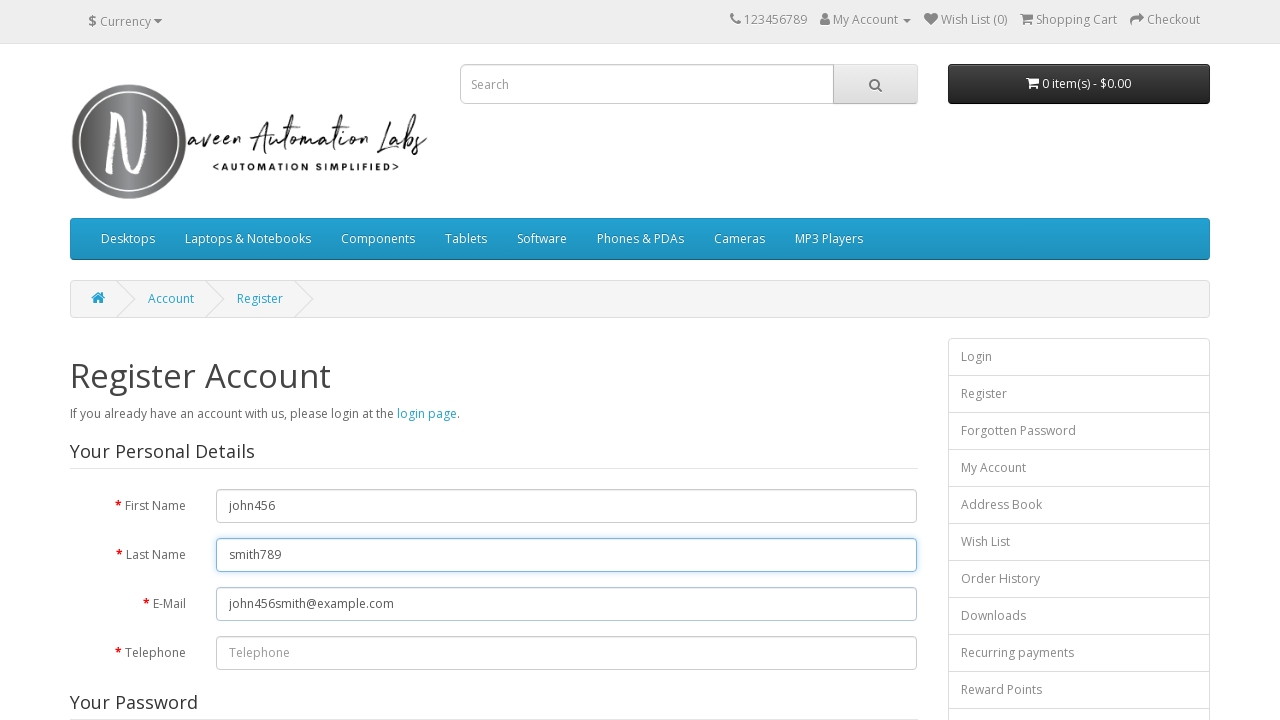

Filled telephone field with '5551234567' on input[name='telephone']
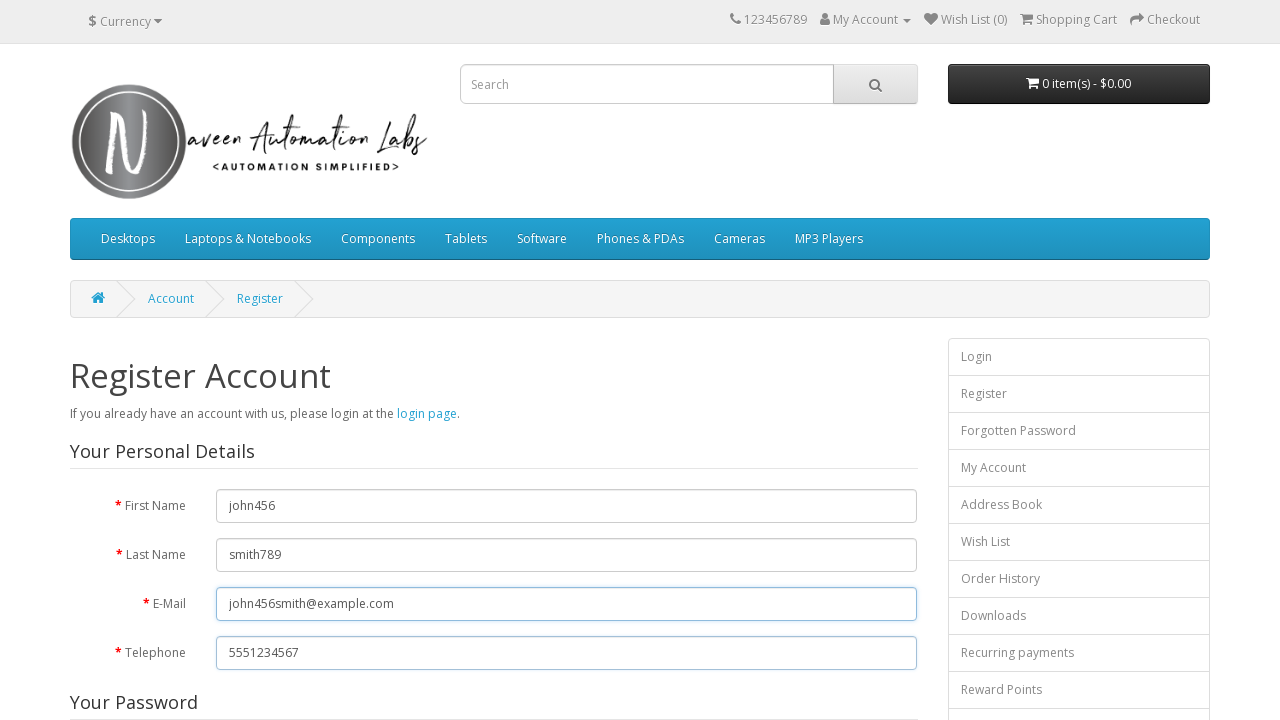

Filled password field with 'SecurePass123!' on input[name='password']
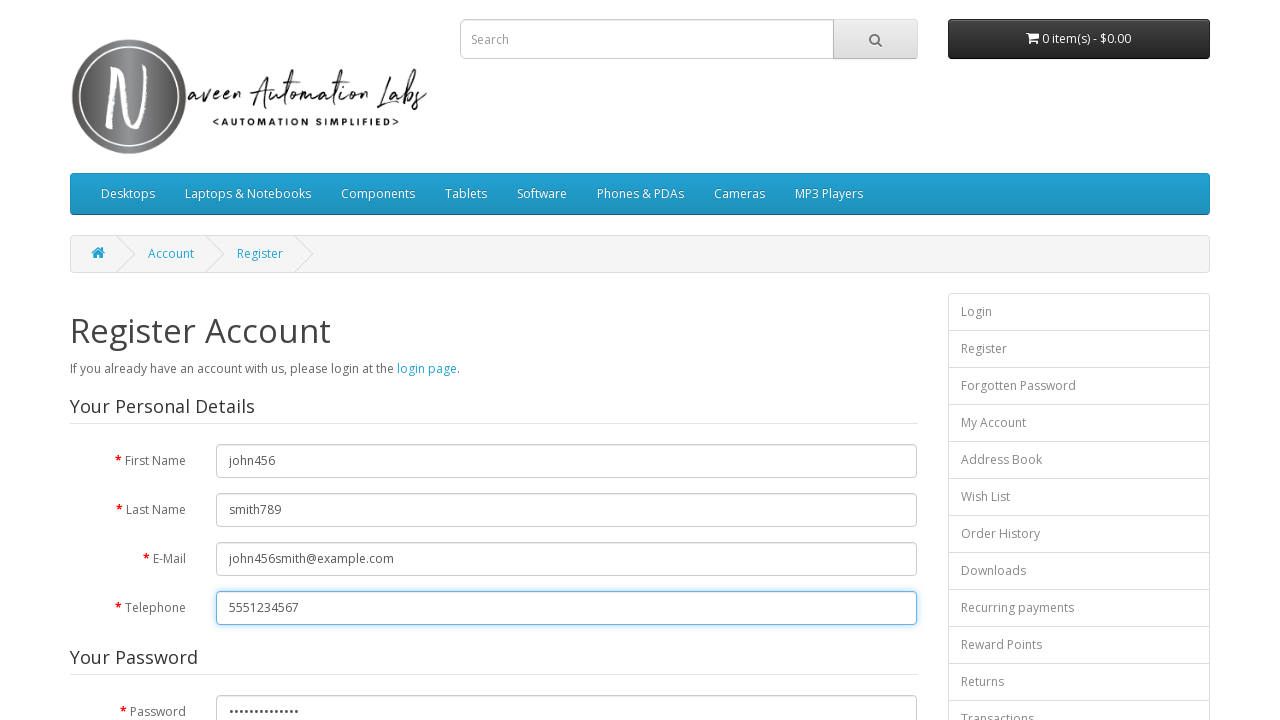

Filled confirm password field with 'SecurePass123!' on input[name='confirm']
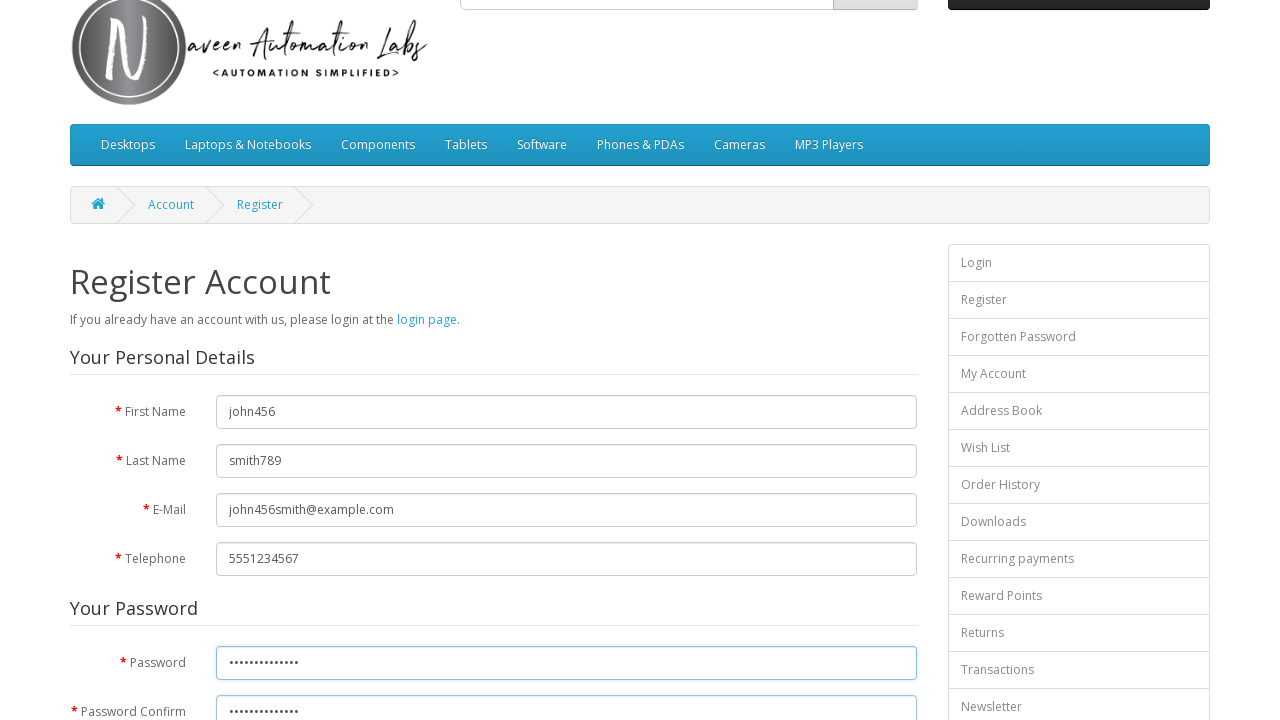

Clicked newsletter subscription checkbox at (223, 373) on input[name='newsletter'][value='1']
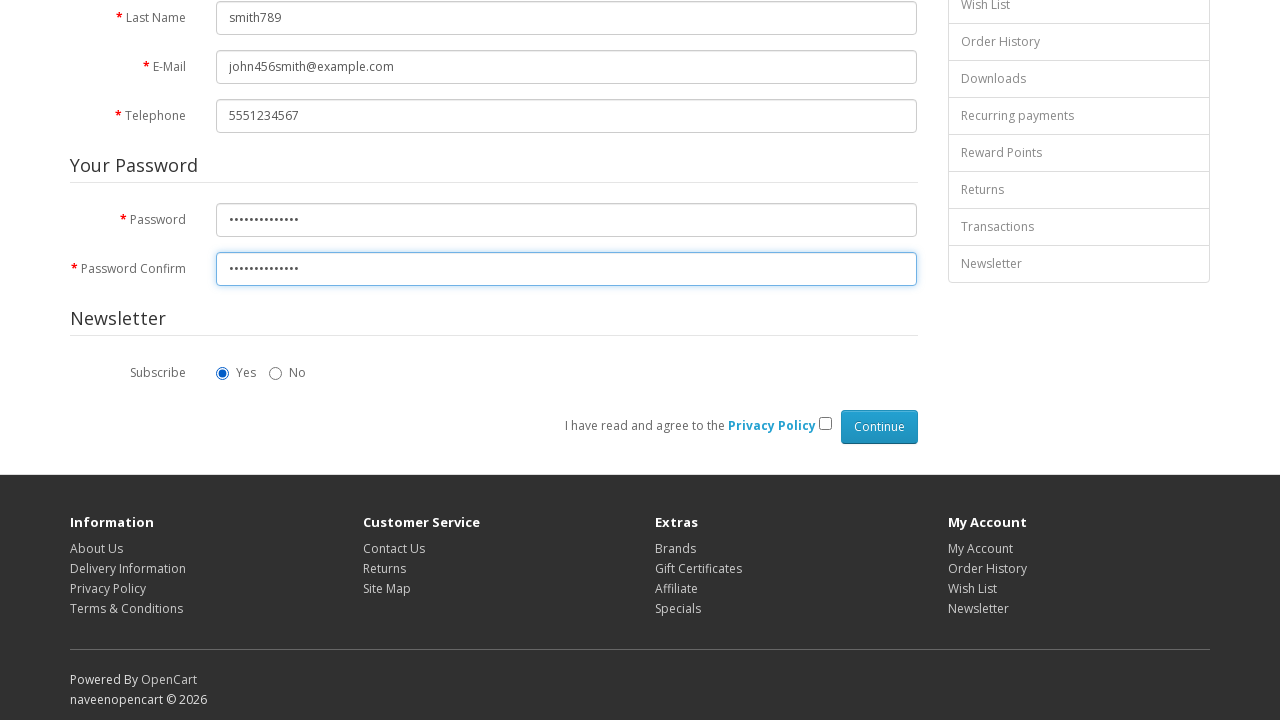

Clicked agree to terms checkbox at (825, 424) on input[name='agree']
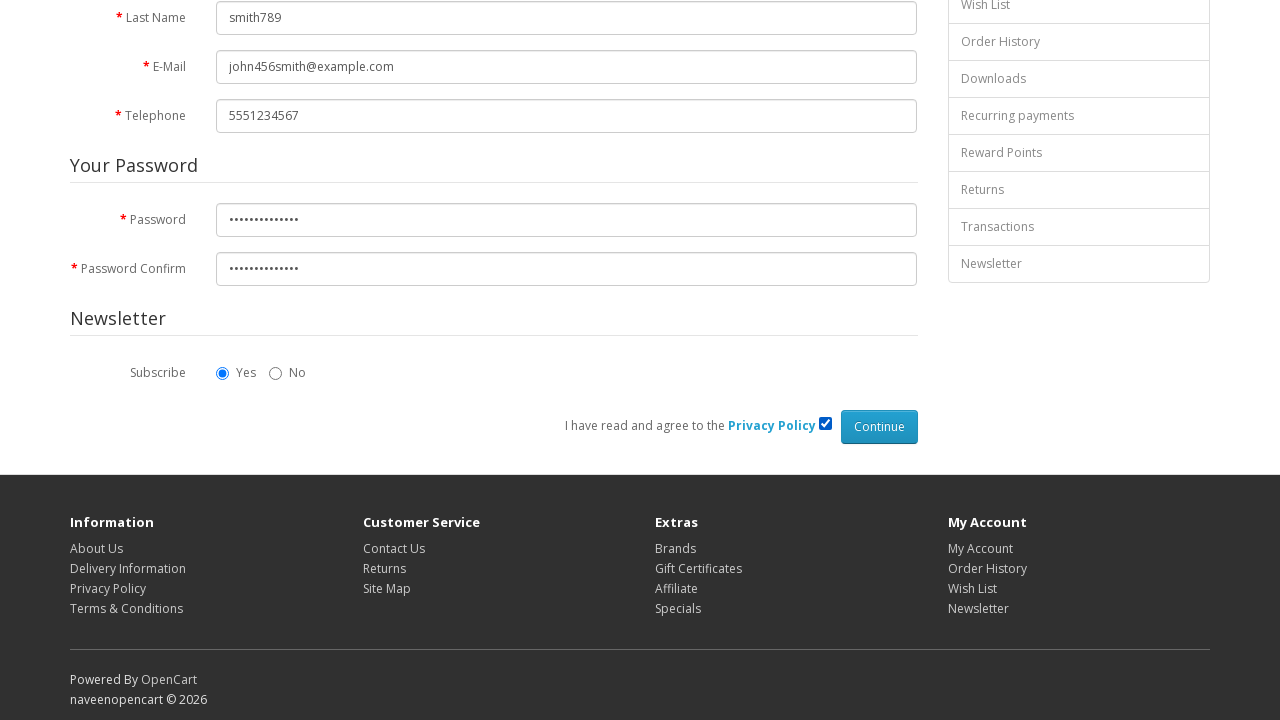

Clicked Continue button to submit registration form at (879, 427) on input[value='Continue']
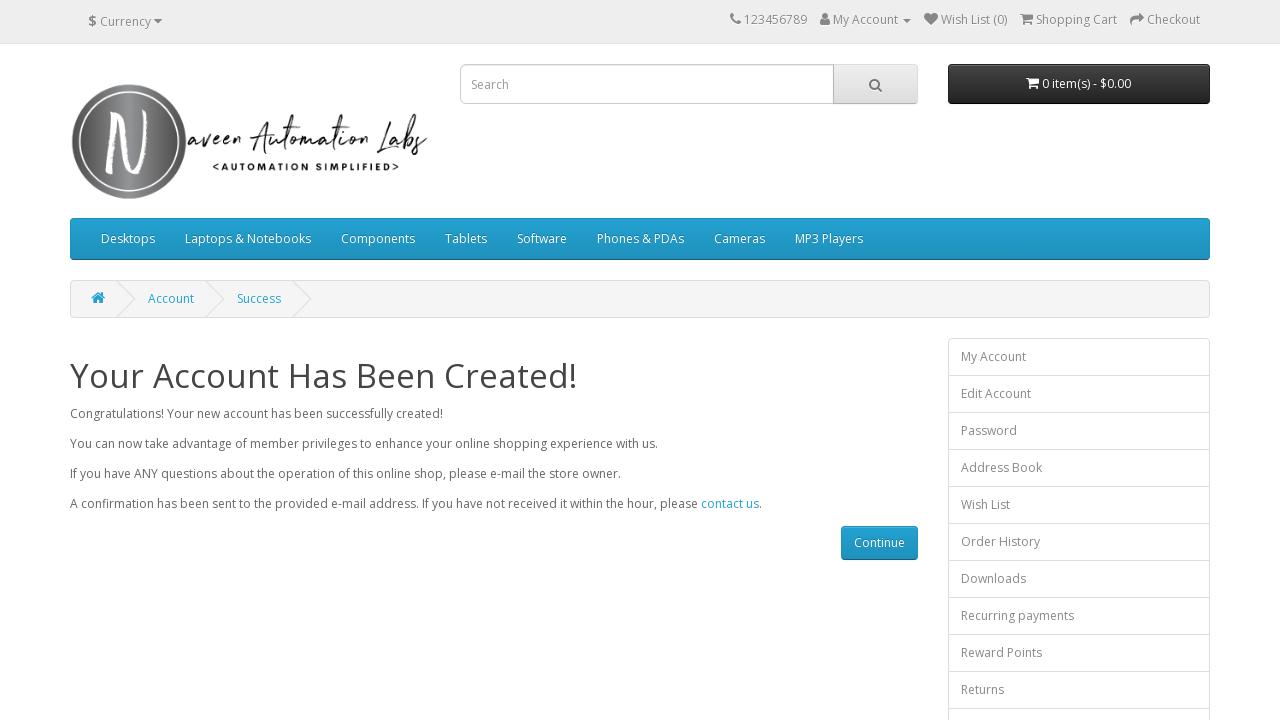

Registration confirmation page loaded with heading element
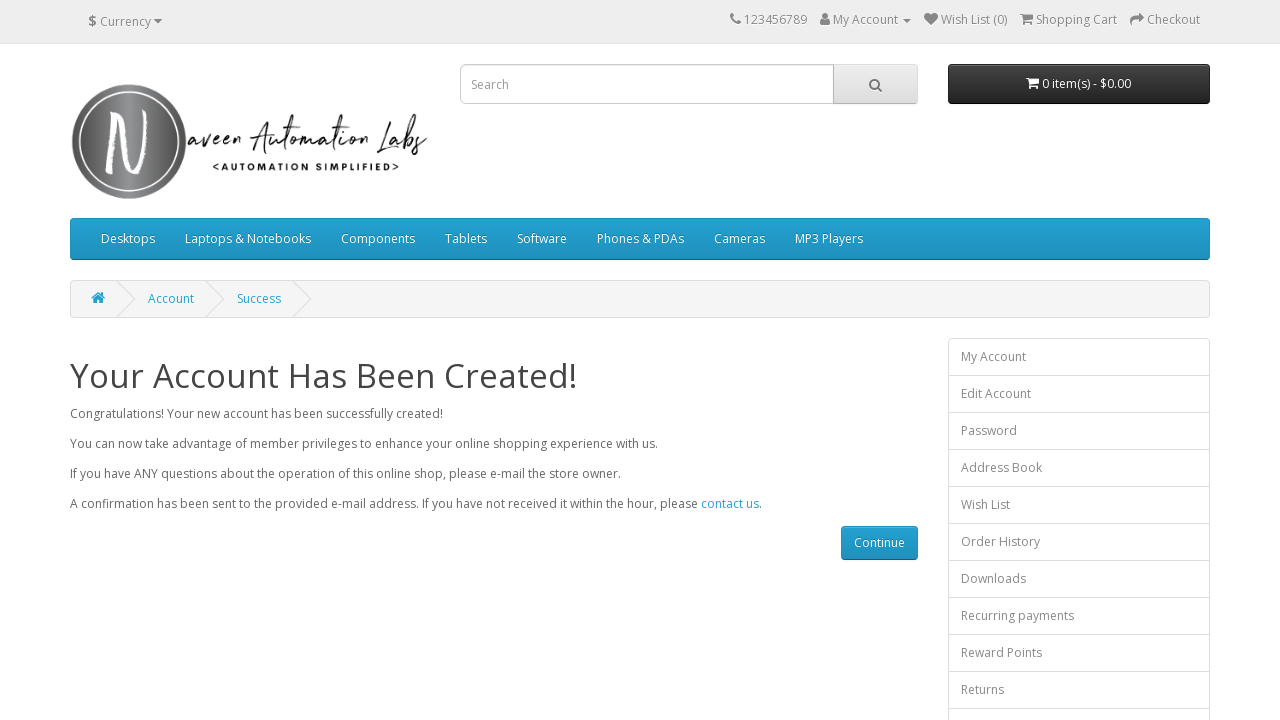

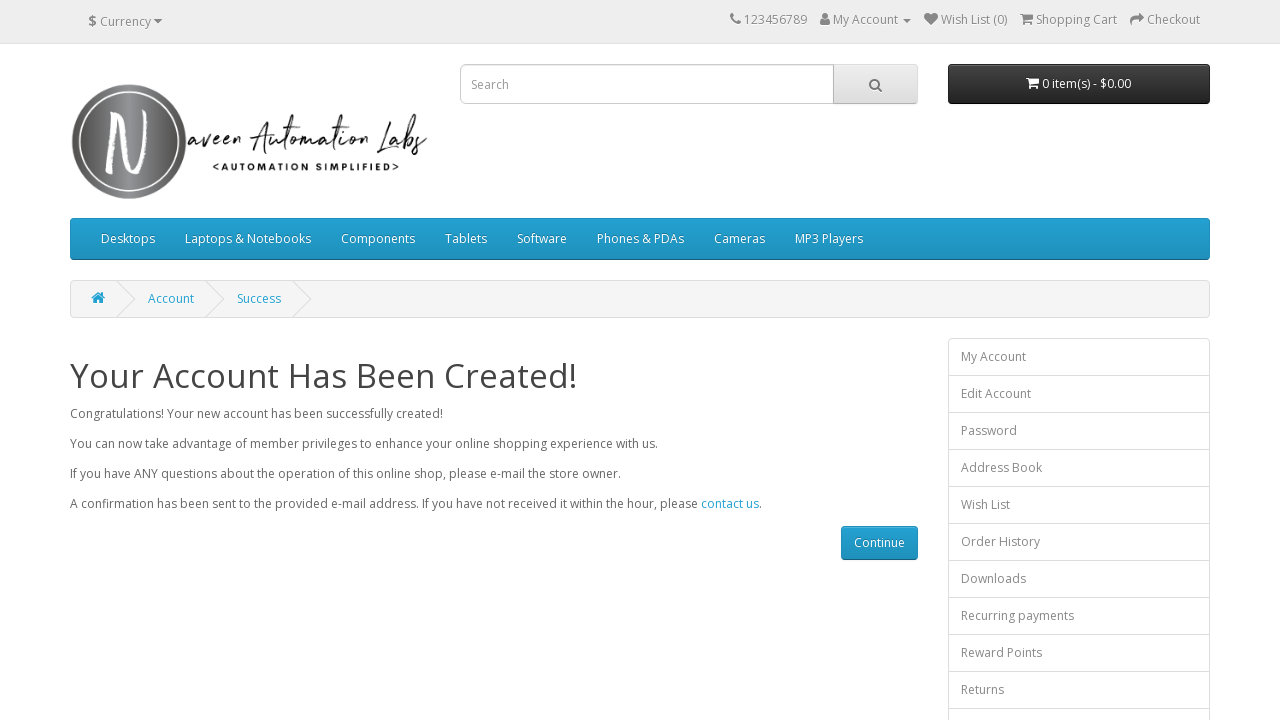